Tests that clicking Clear completed removes all completed items from the list

Starting URL: https://demo.playwright.dev/todomvc

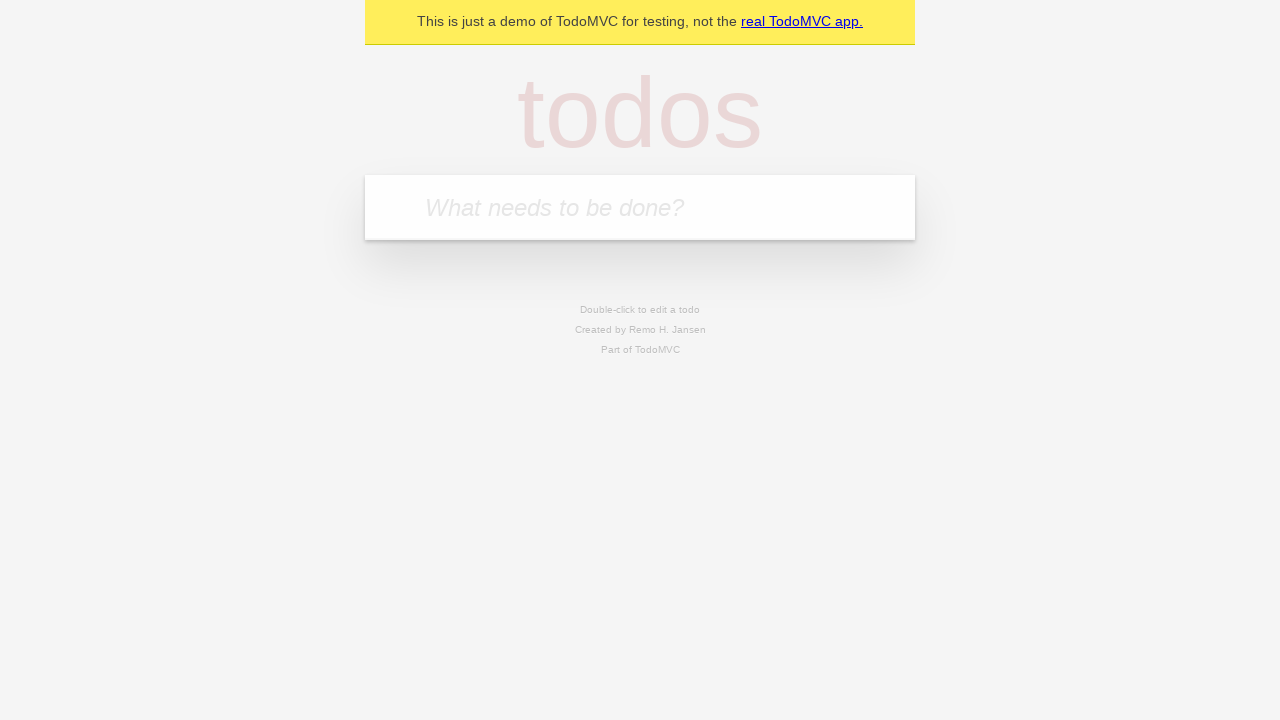

Filled todo input with 'buy some cheese' on internal:attr=[placeholder="What needs to be done?"i]
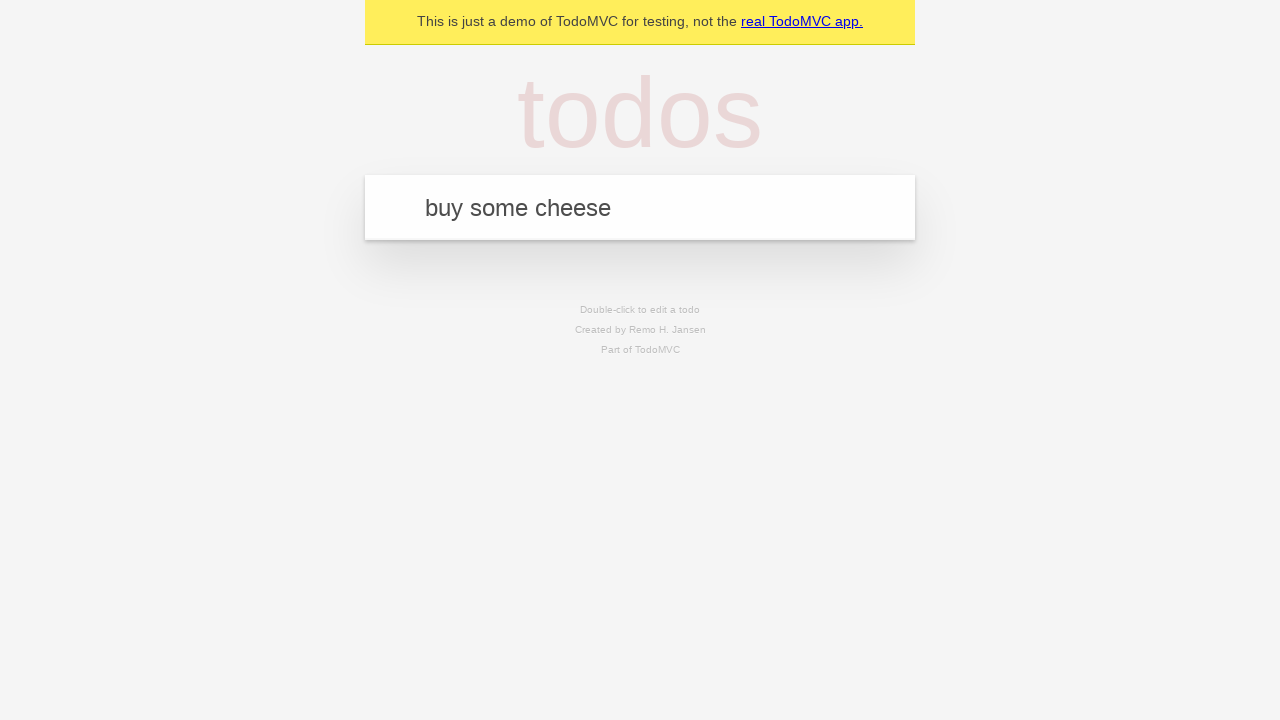

Pressed Enter to add todo 'buy some cheese' on internal:attr=[placeholder="What needs to be done?"i]
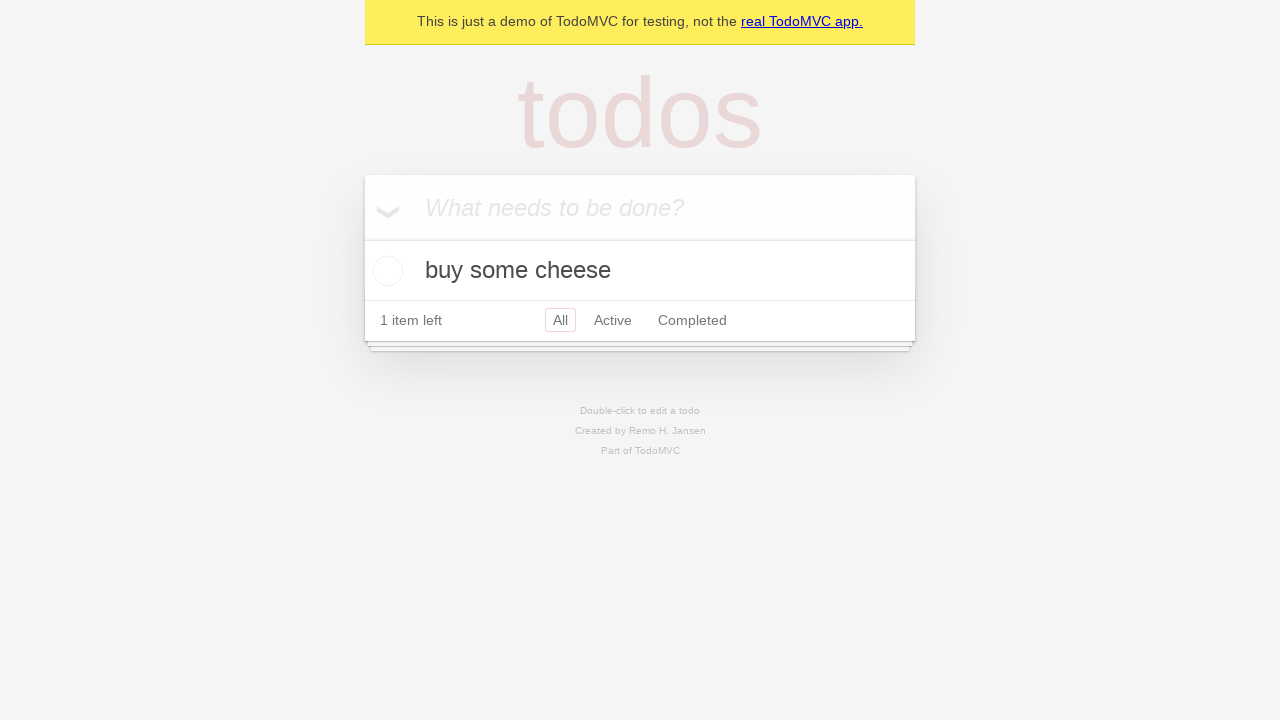

Filled todo input with 'feed the cat' on internal:attr=[placeholder="What needs to be done?"i]
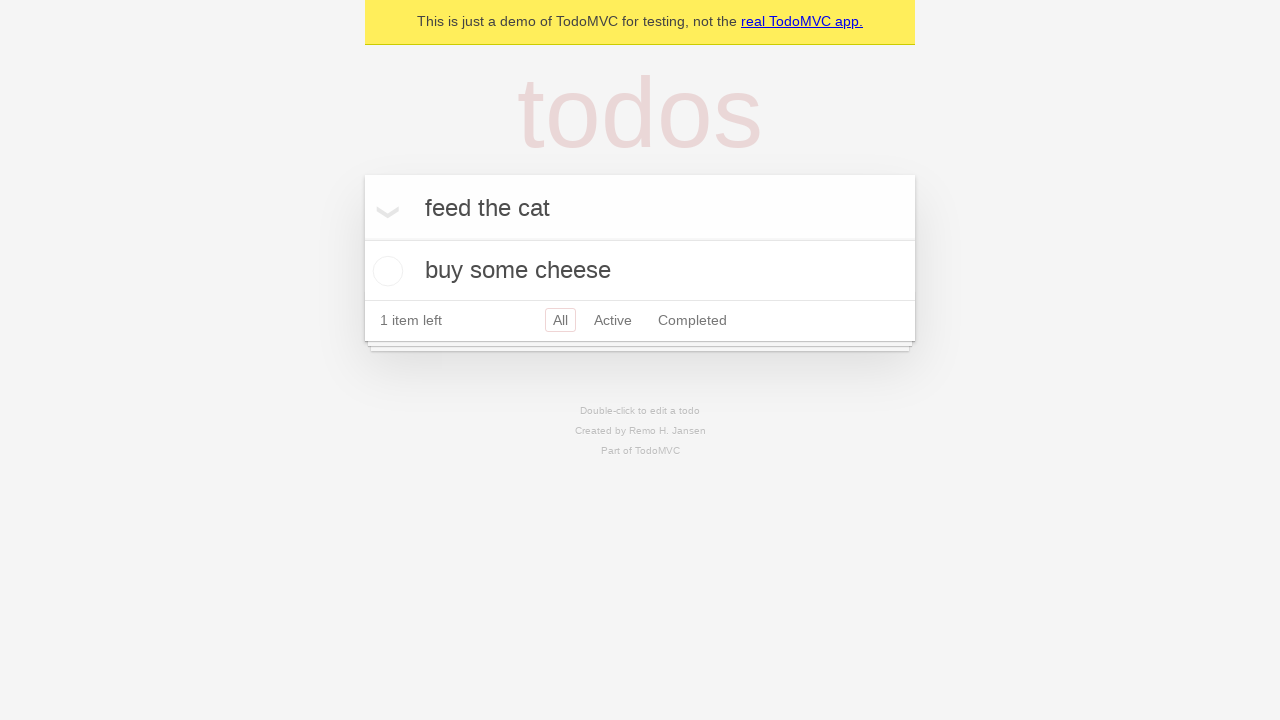

Pressed Enter to add todo 'feed the cat' on internal:attr=[placeholder="What needs to be done?"i]
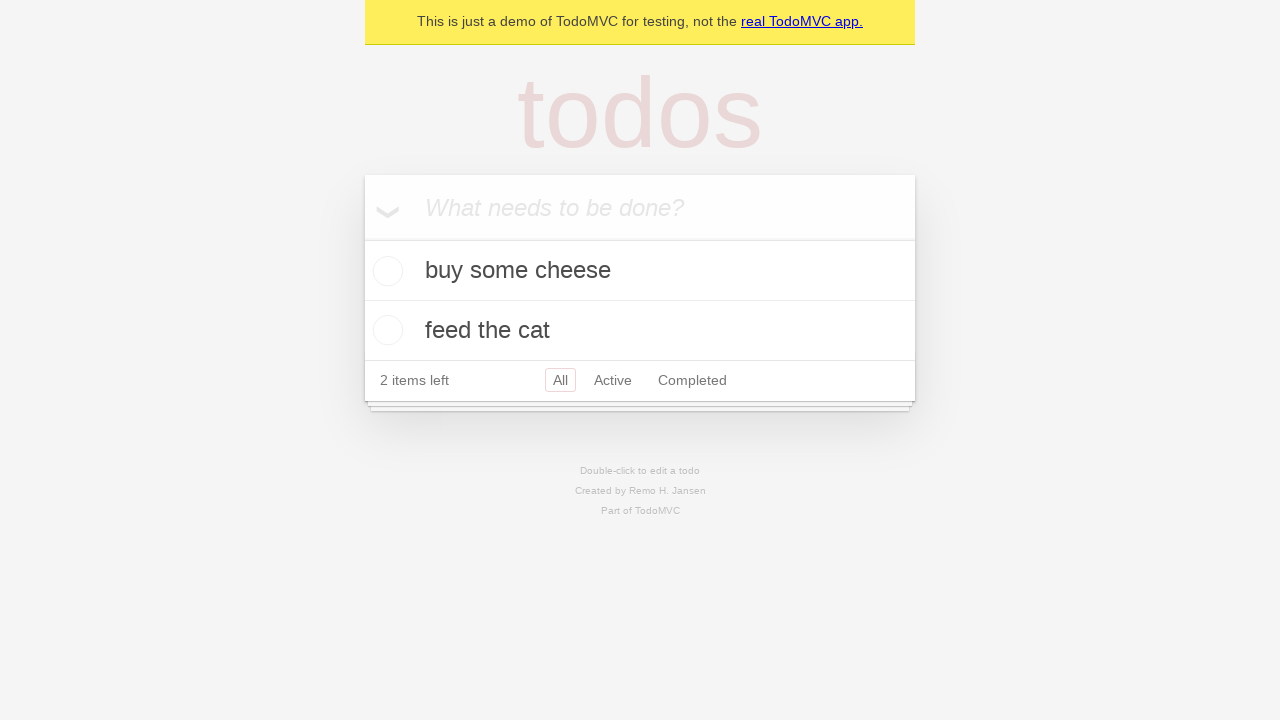

Filled todo input with 'book a doctors appointment' on internal:attr=[placeholder="What needs to be done?"i]
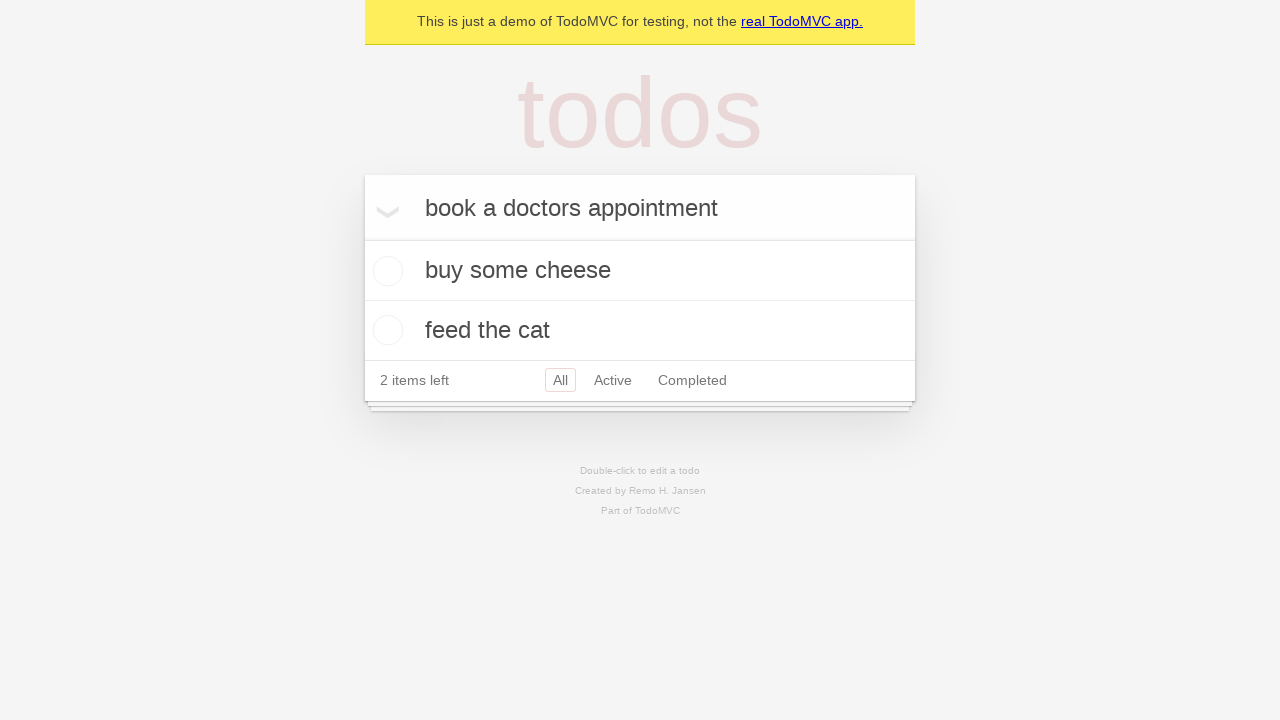

Pressed Enter to add todo 'book a doctors appointment' on internal:attr=[placeholder="What needs to be done?"i]
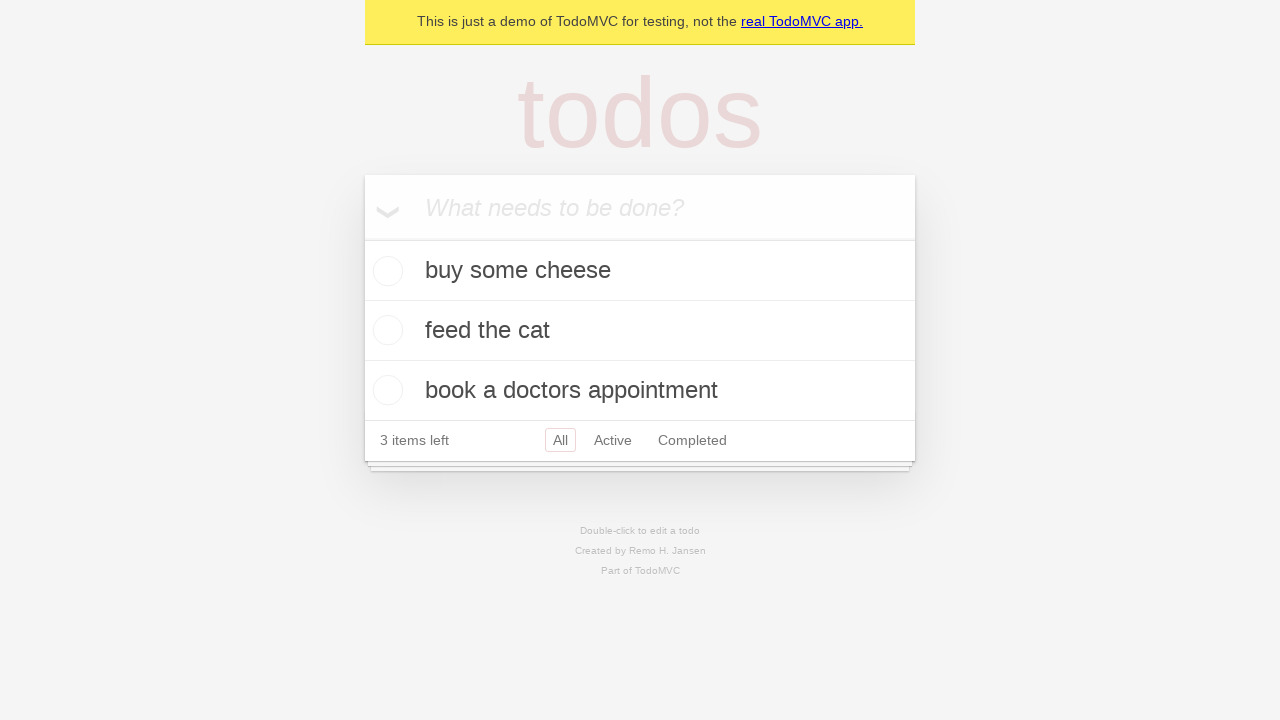

Waited for all 3 todo items to load
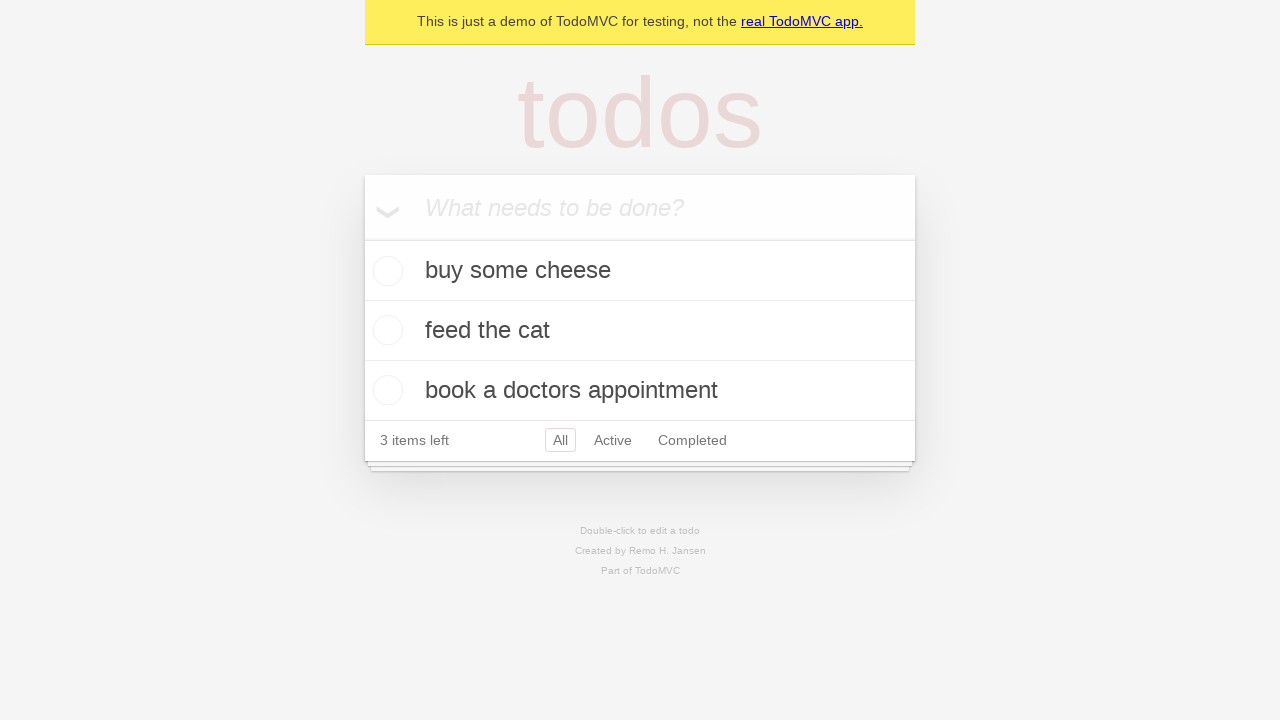

Checked the second todo item as completed at (385, 330) on internal:testid=[data-testid="todo-item"s] >> nth=1 >> internal:role=checkbox
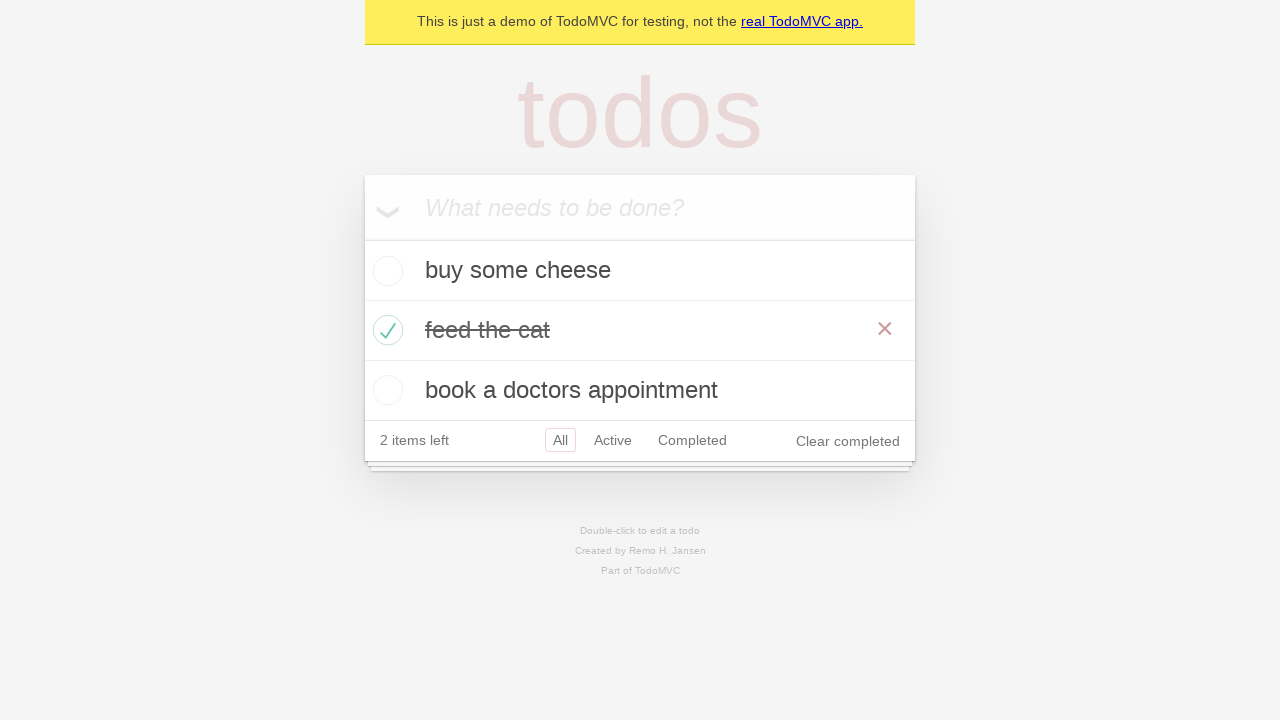

Clicked 'Clear completed' button at (848, 441) on internal:role=button[name="Clear completed"i]
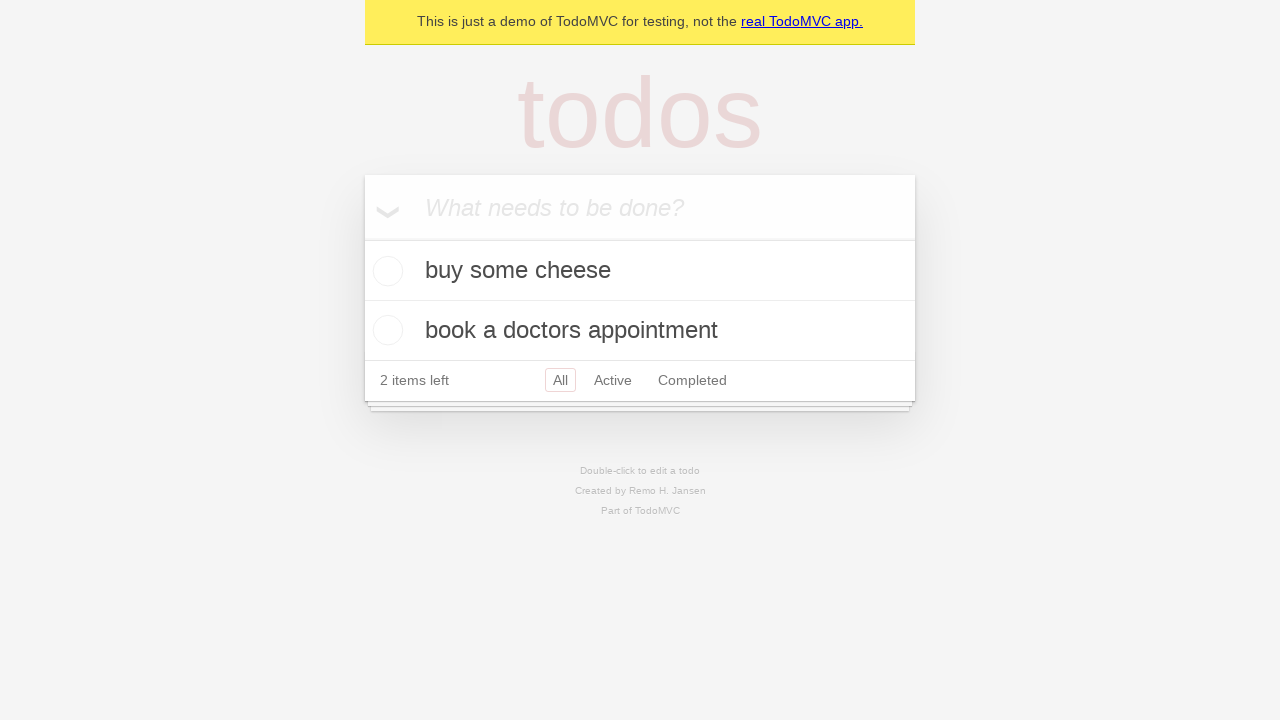

Verified that completed item was removed, 2 items remain
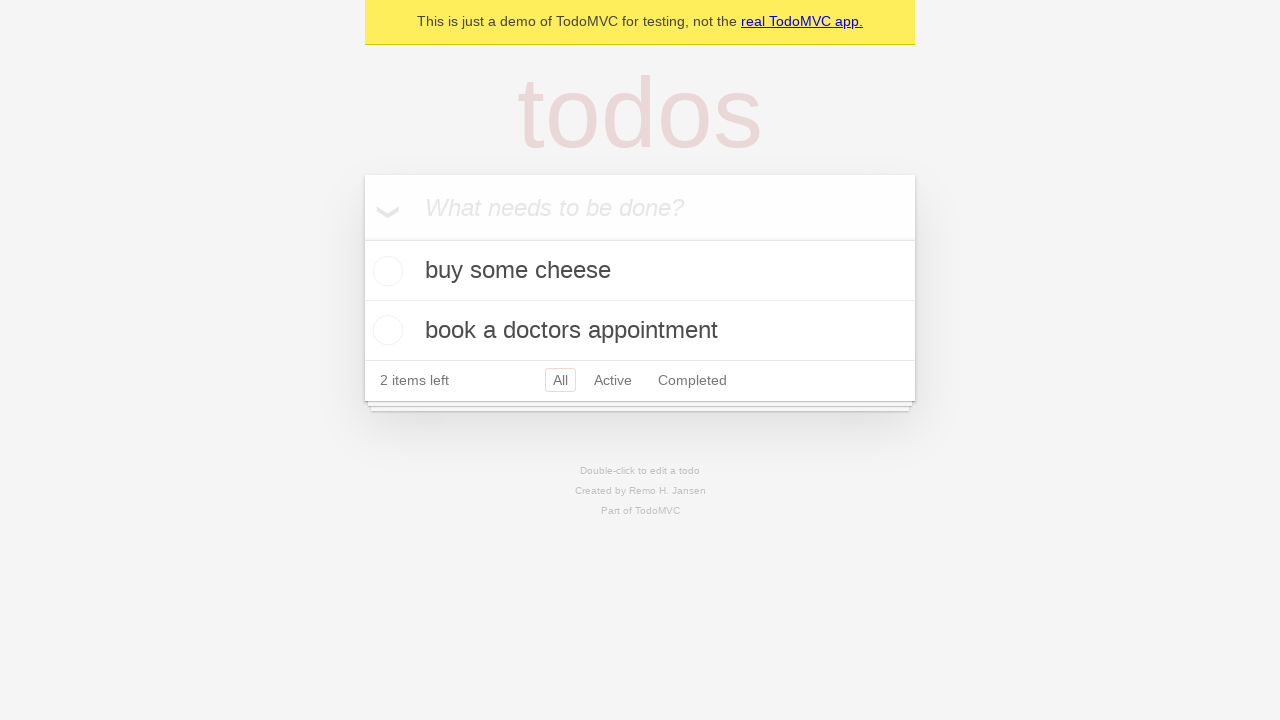

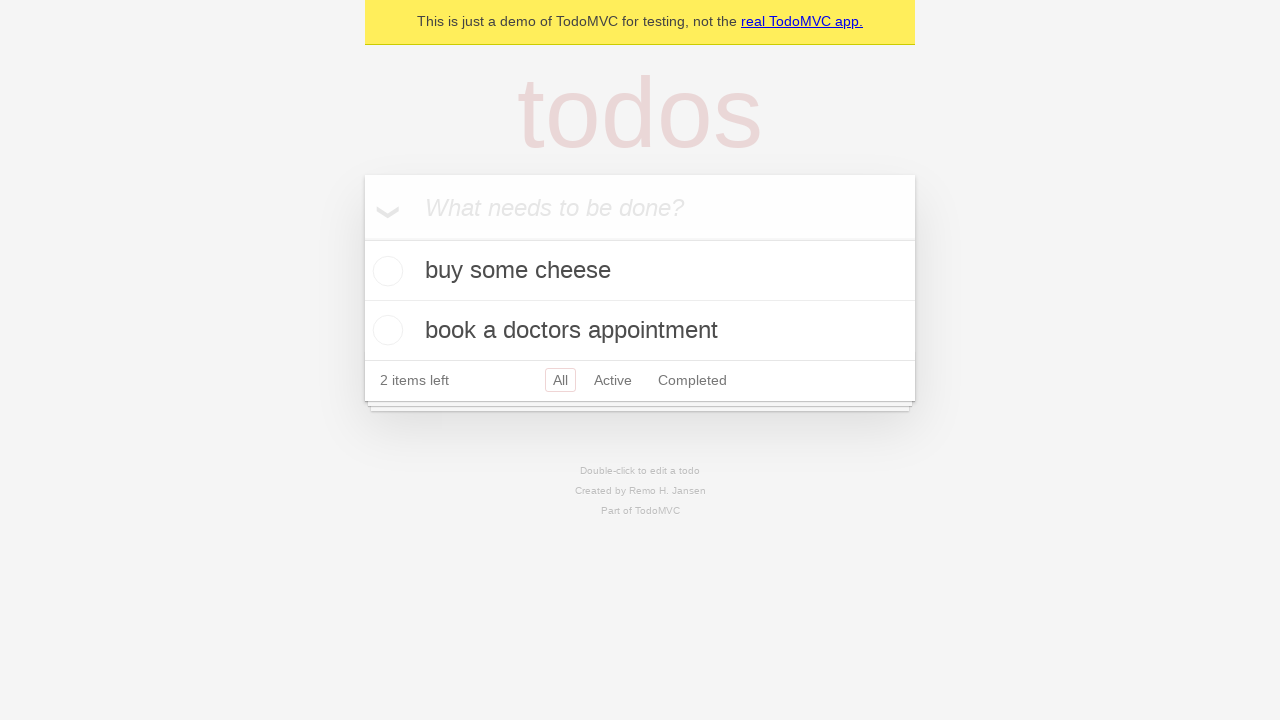